Tests a wait scenario where a button becomes clickable after a delay, clicks the verify button, and confirms a successful verification message appears

Starting URL: http://suninjuly.github.io/wait2.html

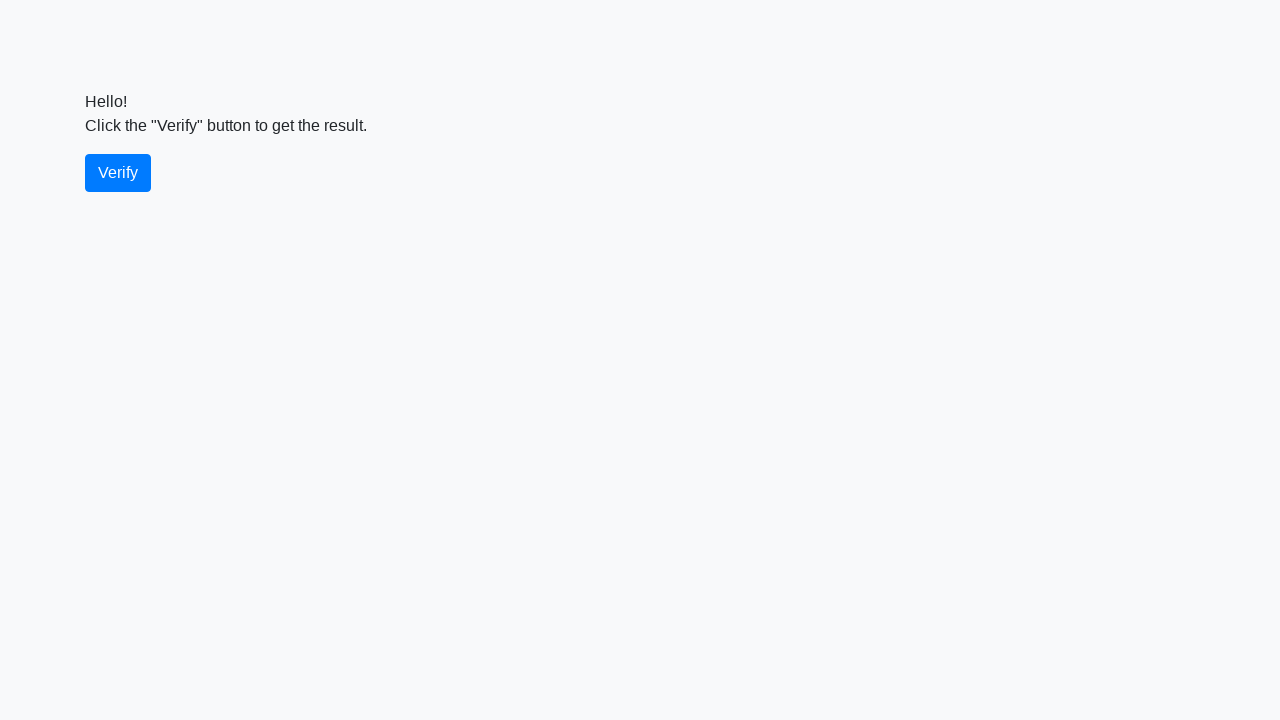

Waited for verify button to become visible
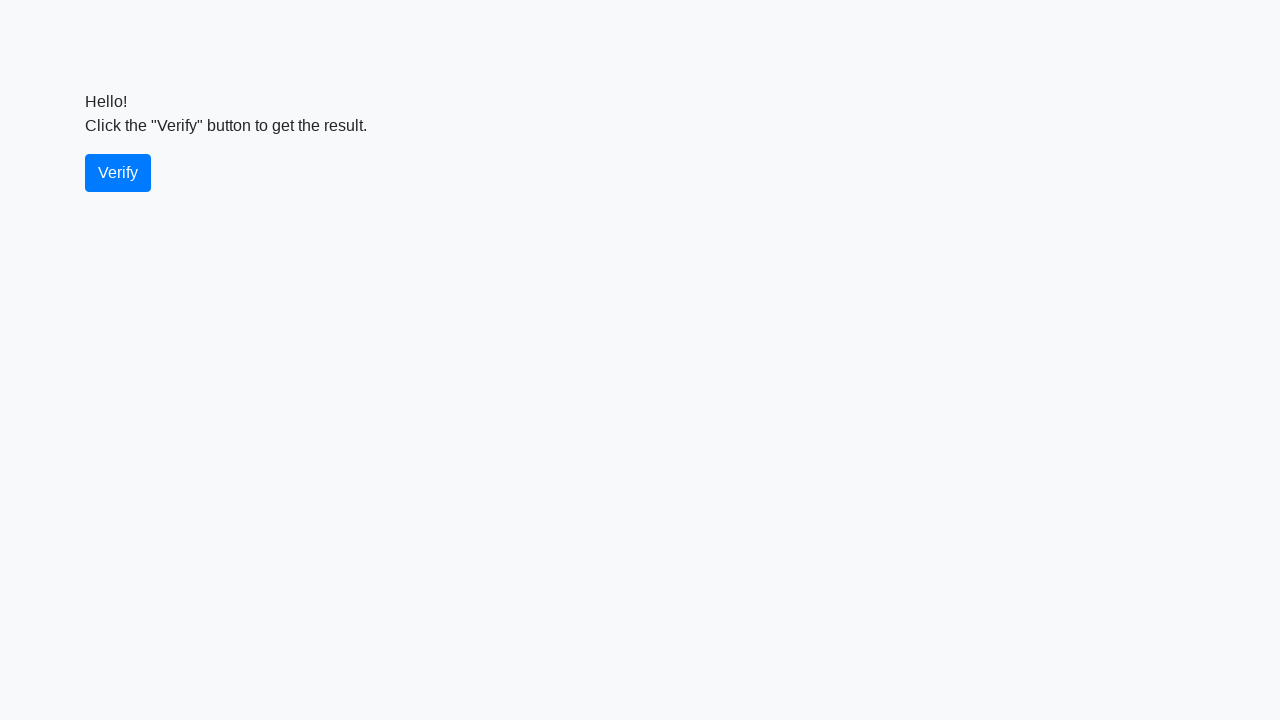

Clicked the verify button at (118, 173) on #verify
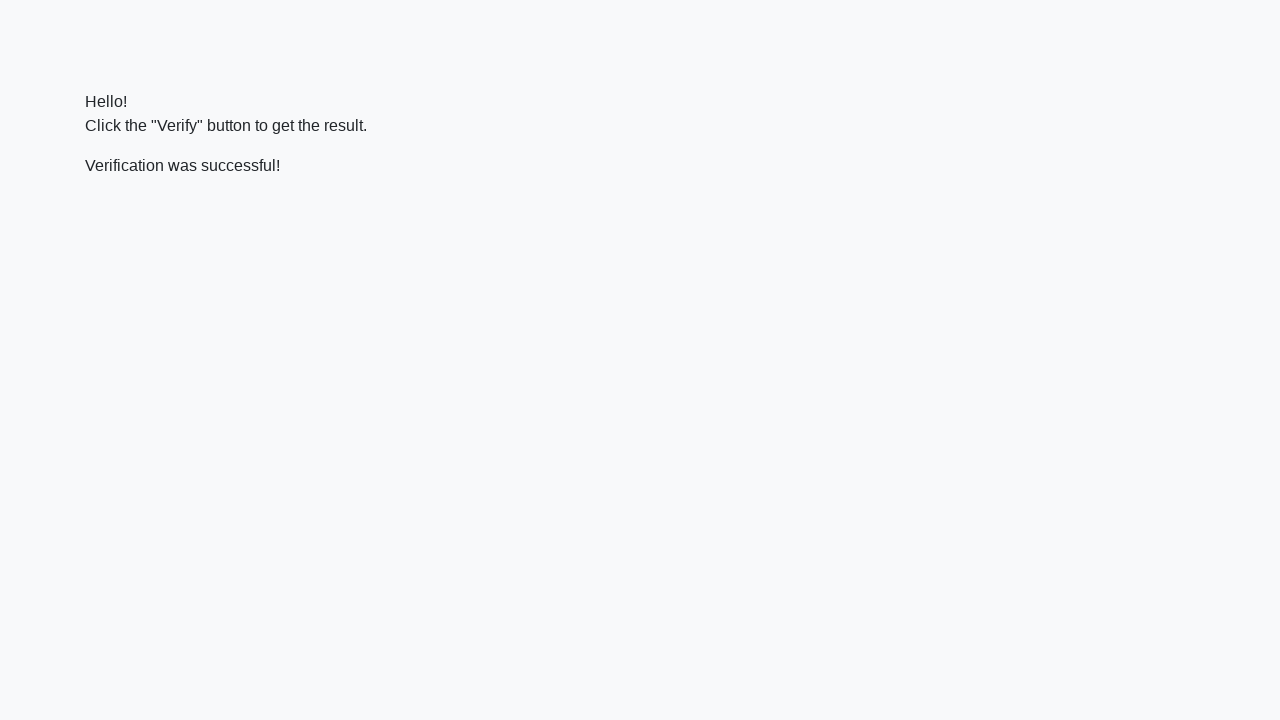

Waited for verification message to appear
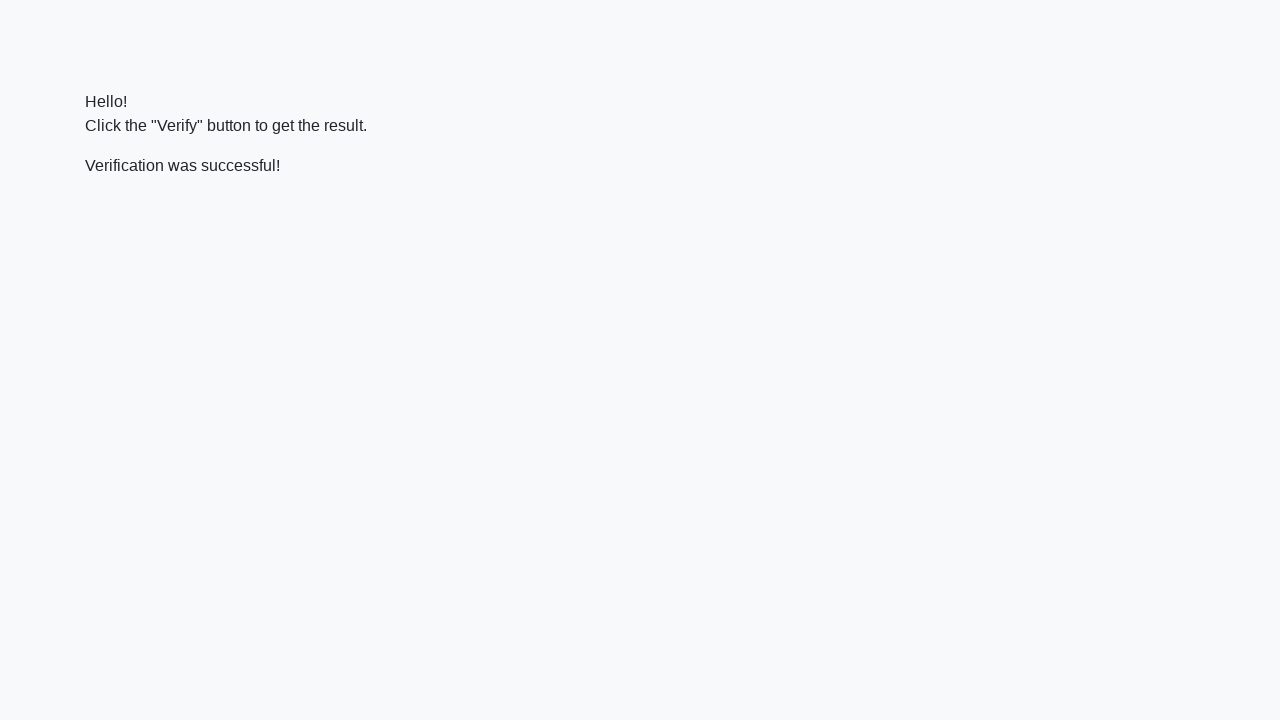

Located the verification message element
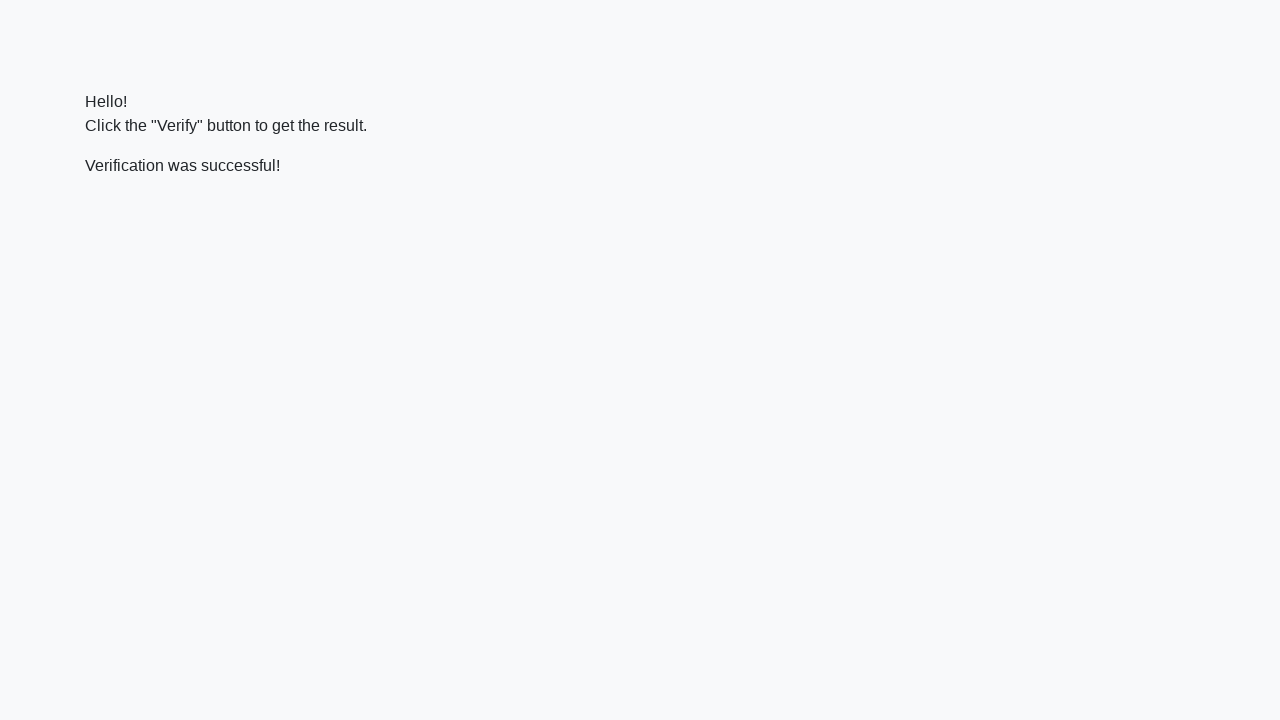

Verified that message contains 'successful'
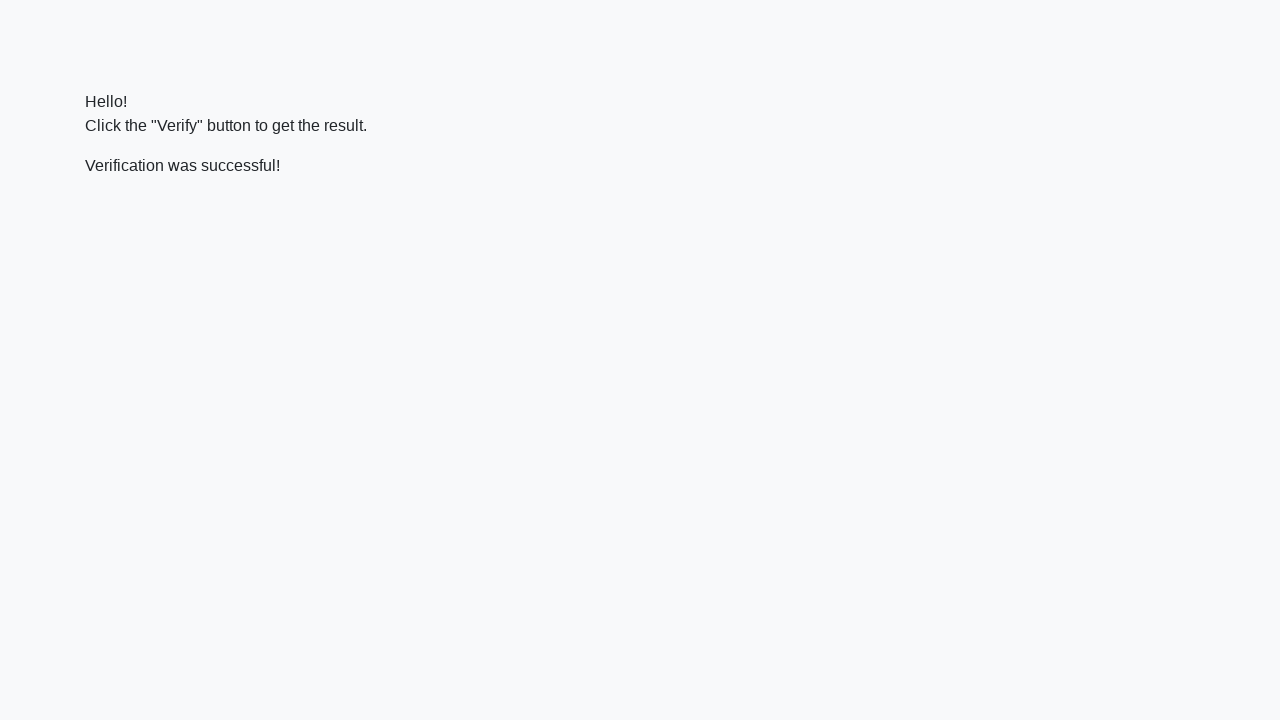

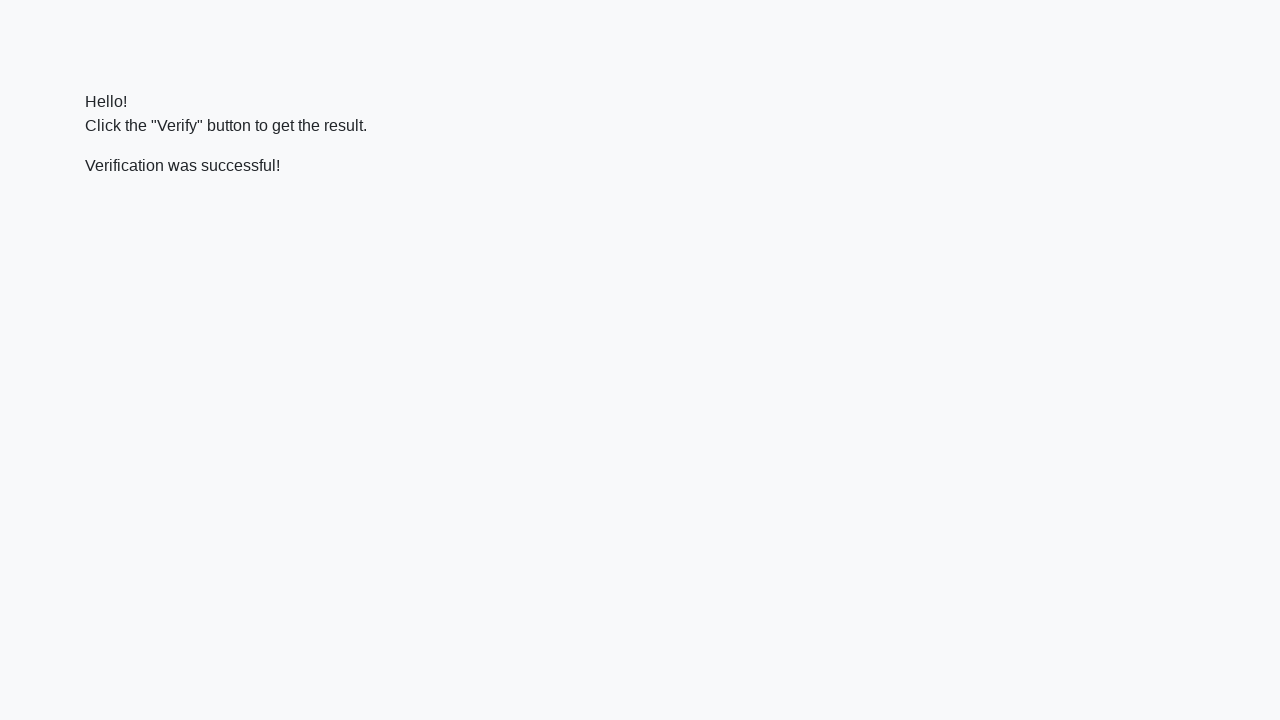